Tests handling JavaScript alerts (simple alert and confirmation dialog) on a test page by setting up a dialog handler and clicking buttons that trigger alerts.

Starting URL: https://www.leafground.com/alert.xhtml

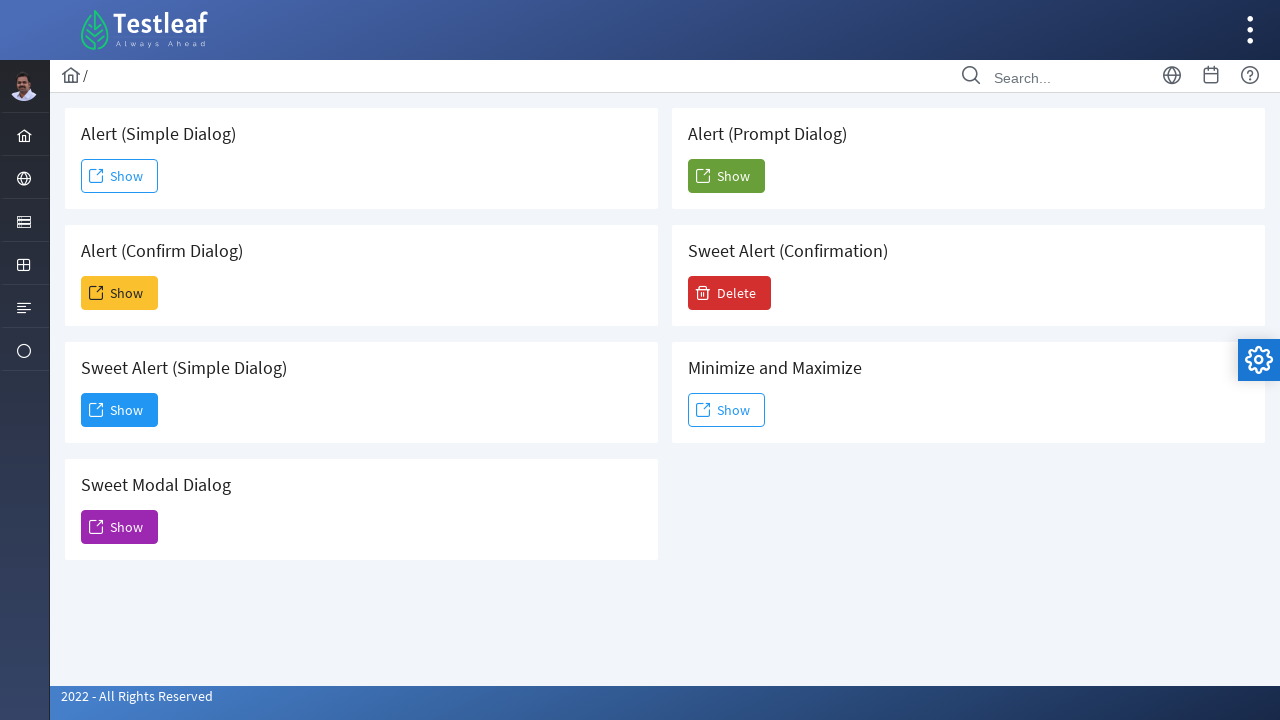

Set up dialog handler to accept all alerts
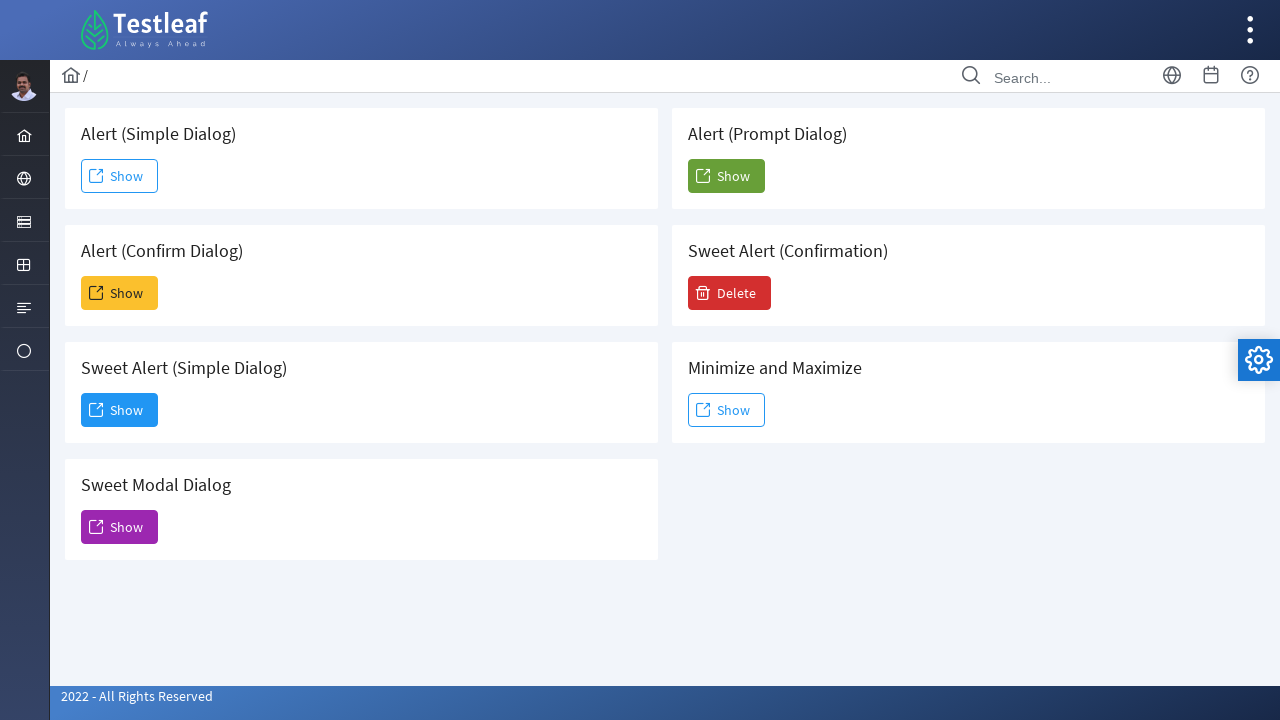

Located simple alert card
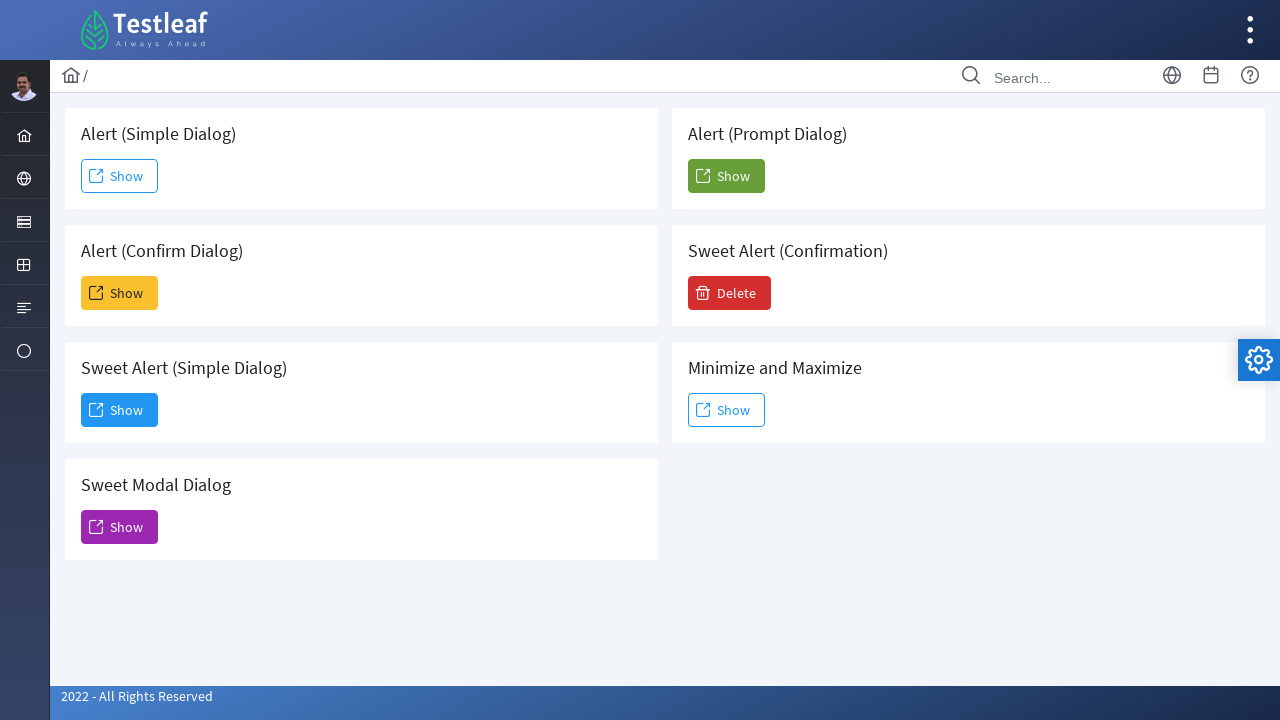

Clicked button to trigger simple alert dialog at (120, 176) on .card >> internal:has="xpath=//h5[text()=' Alert (Simple Dialog)']" >> button
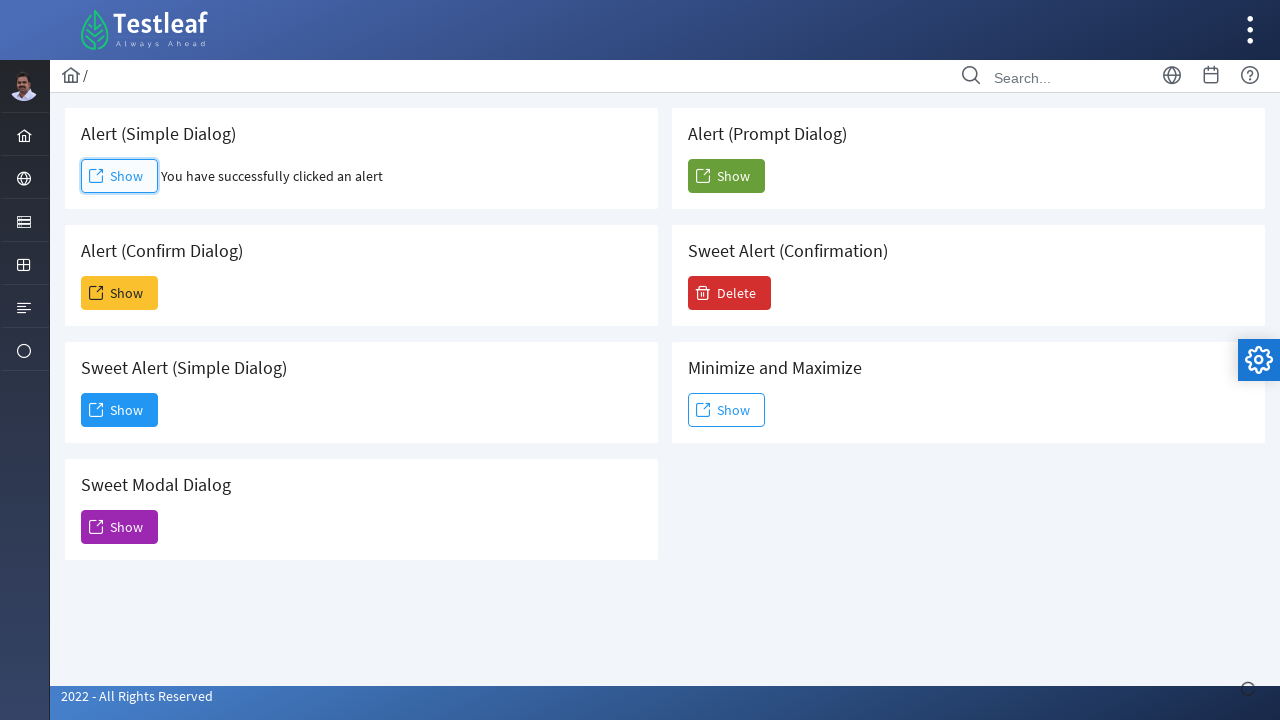

Waited for simple alert to be processed
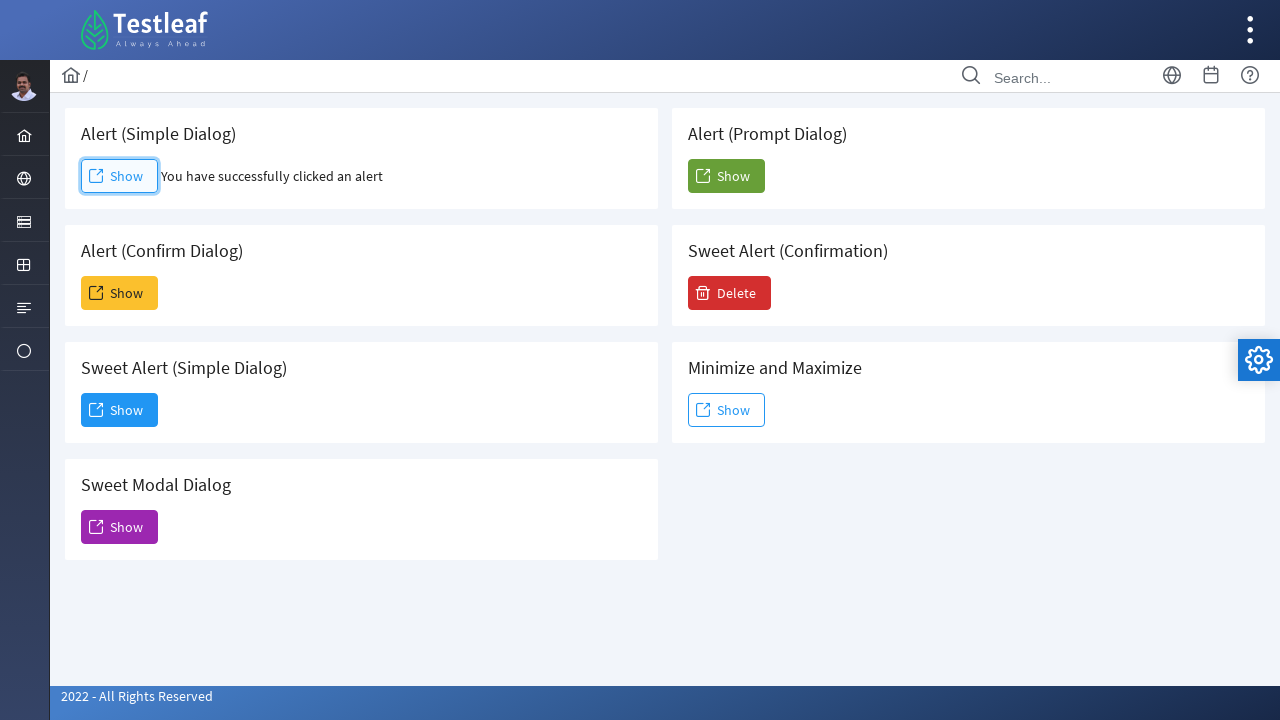

Located confirmation alert card
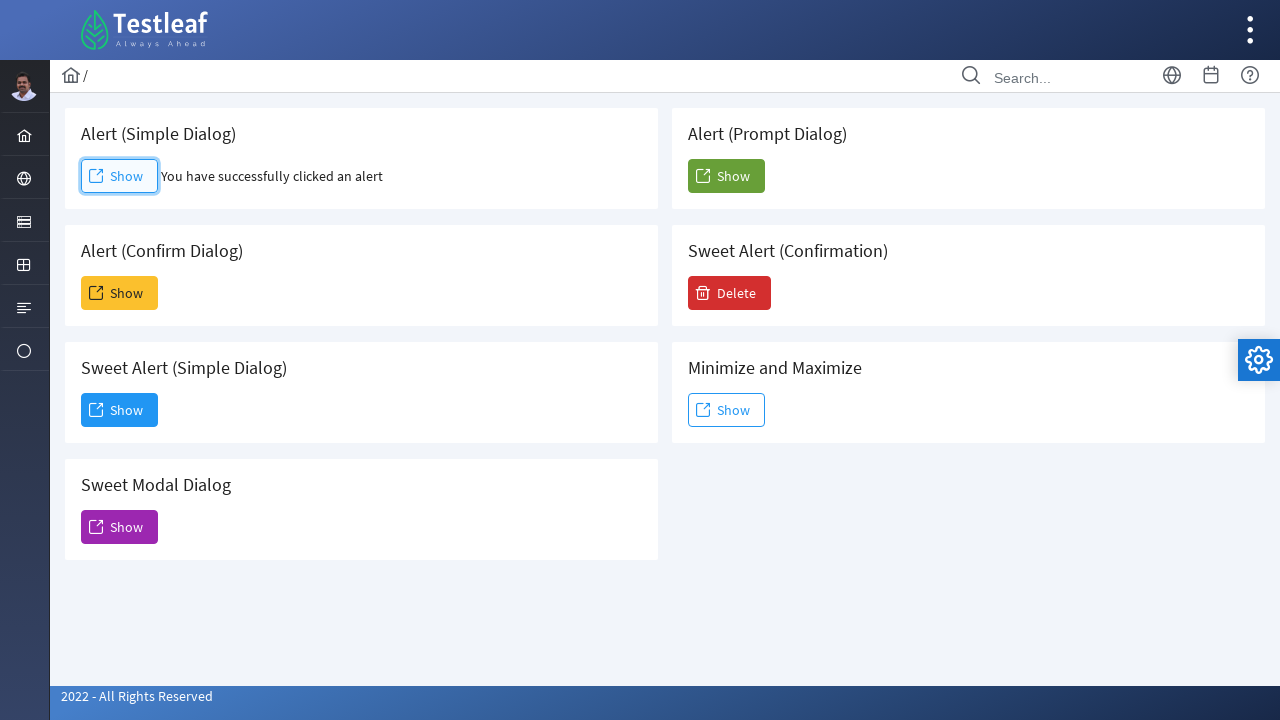

Clicked button to trigger confirmation alert dialog at (120, 293) on .card >> internal:has="xpath=//h5[text()=' Alert (Confirm Dialog)']" >> button
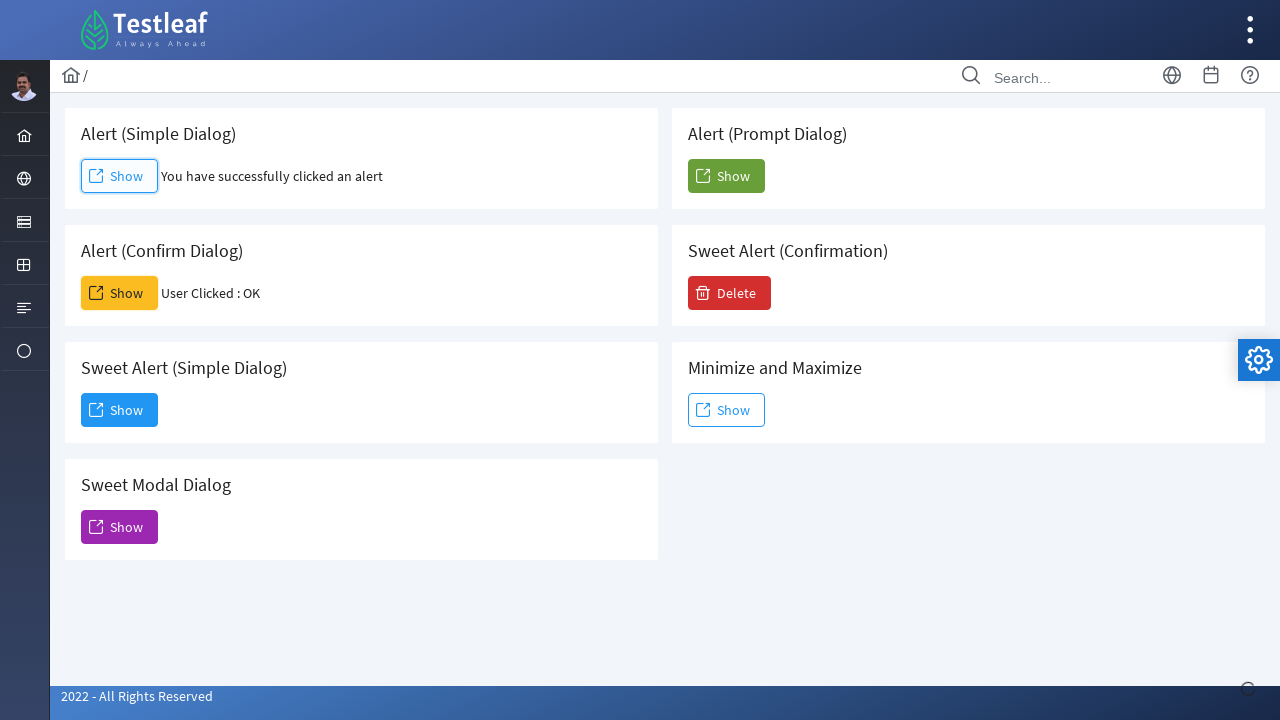

Waited for confirmation alert to be processed
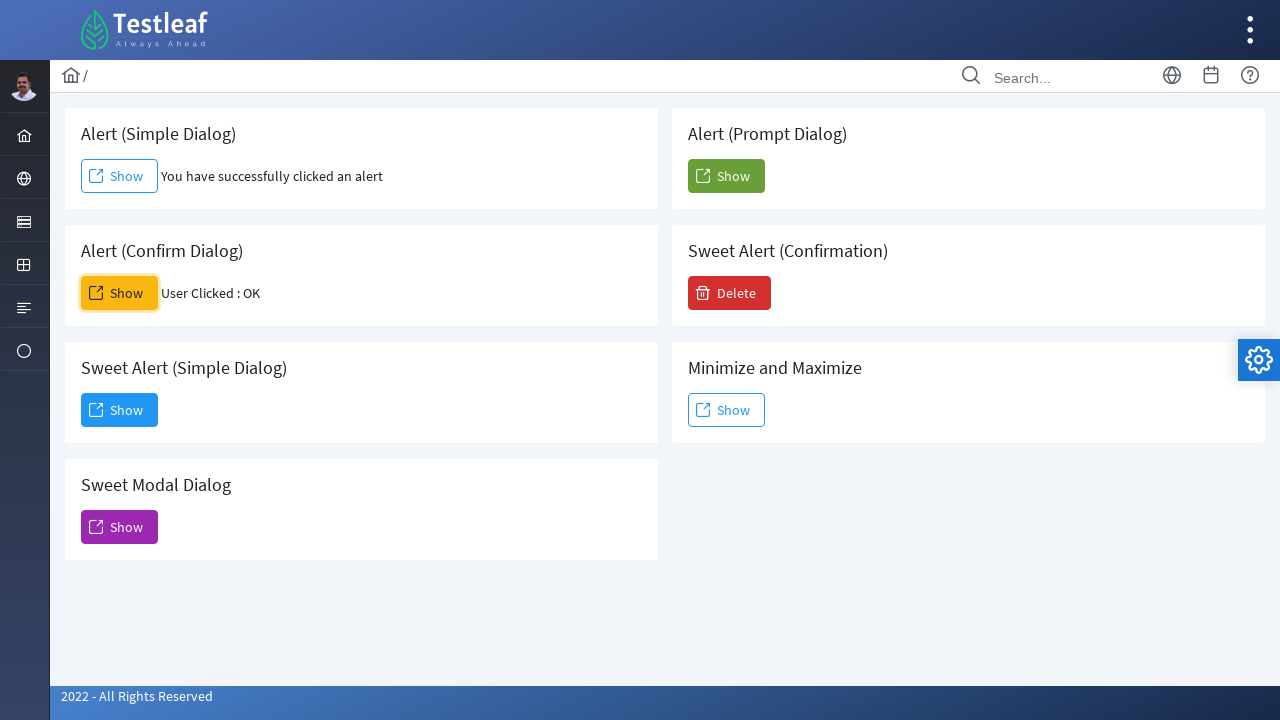

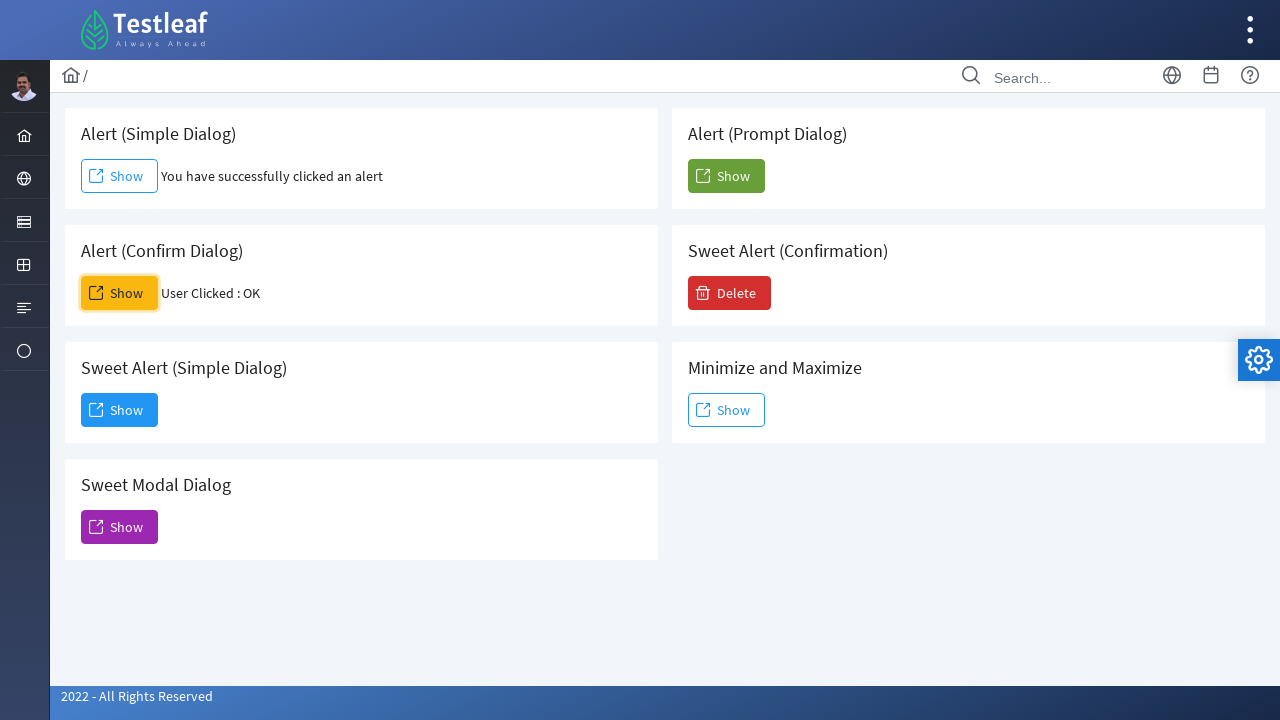